Tests drag and drop functionality by dragging elements to different positions on a jQuery UI demo page

Starting URL: http://jqueryui.com/resources/demos/draggable/scroll.html

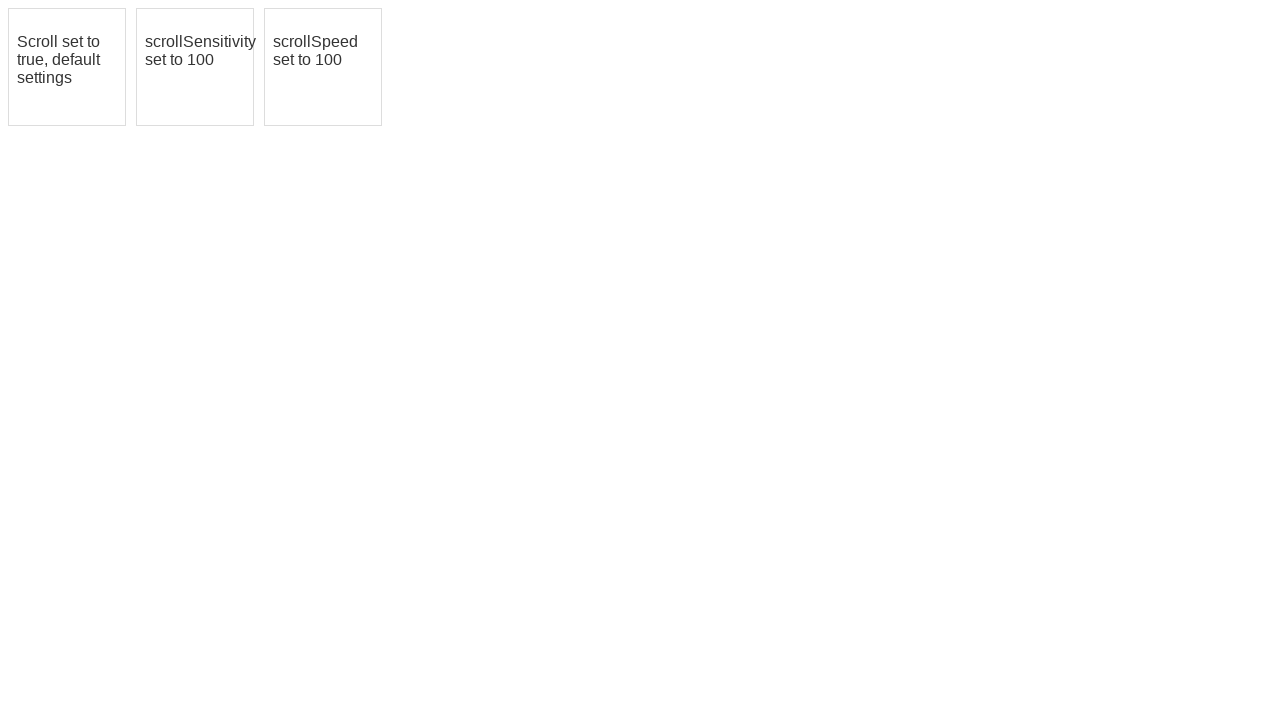

Located initial draggable element (#draggable)
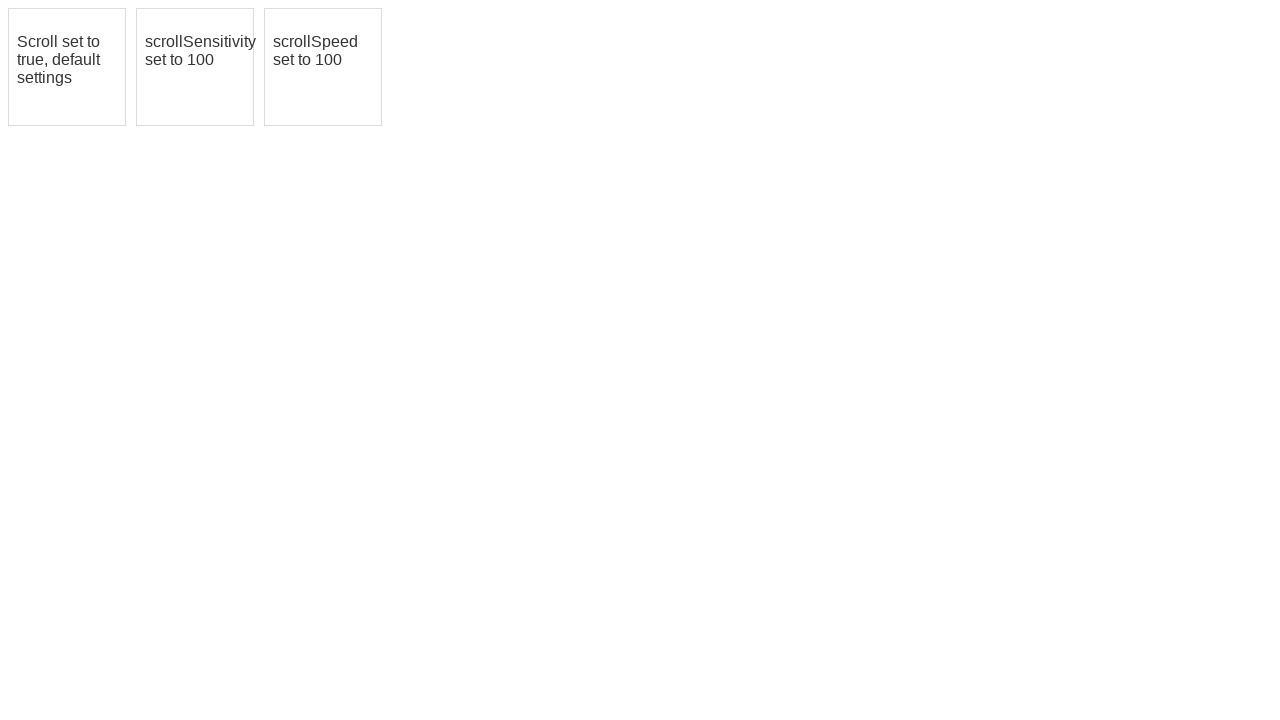

Located target draggable element (#draggable2)
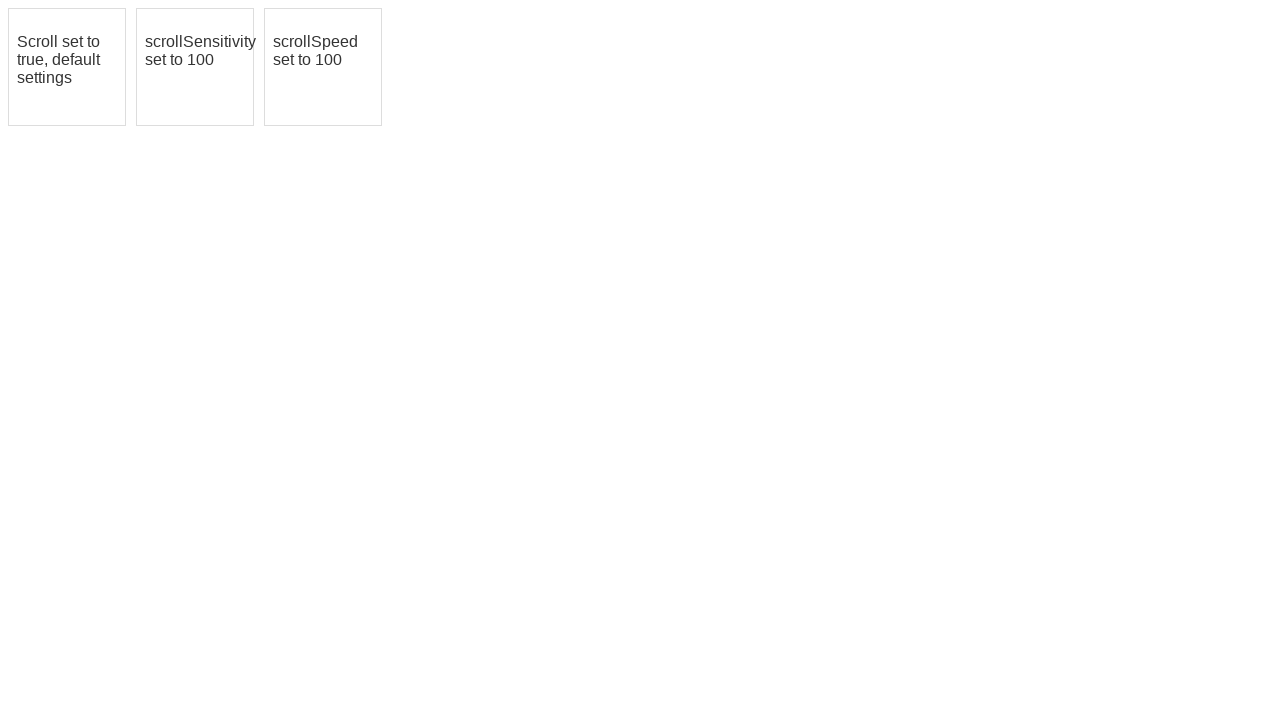

Located drag element (#draggable3)
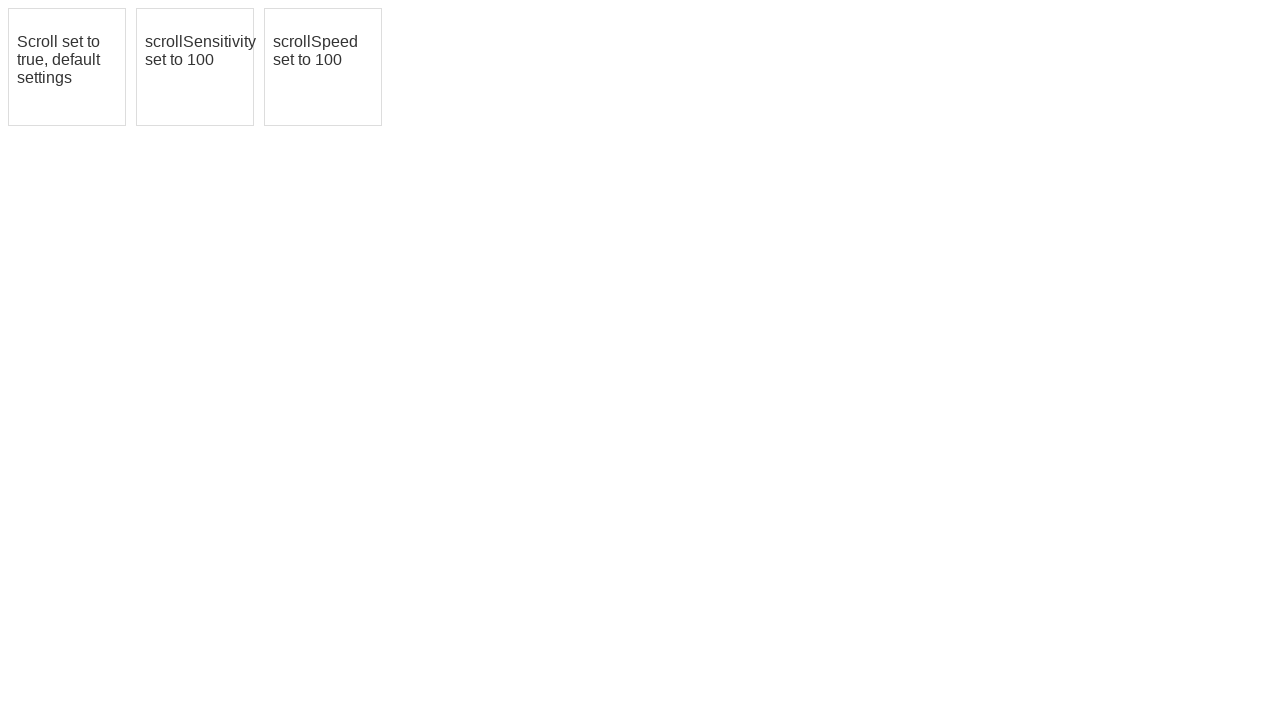

Dragged initial element to target position at (195, 67)
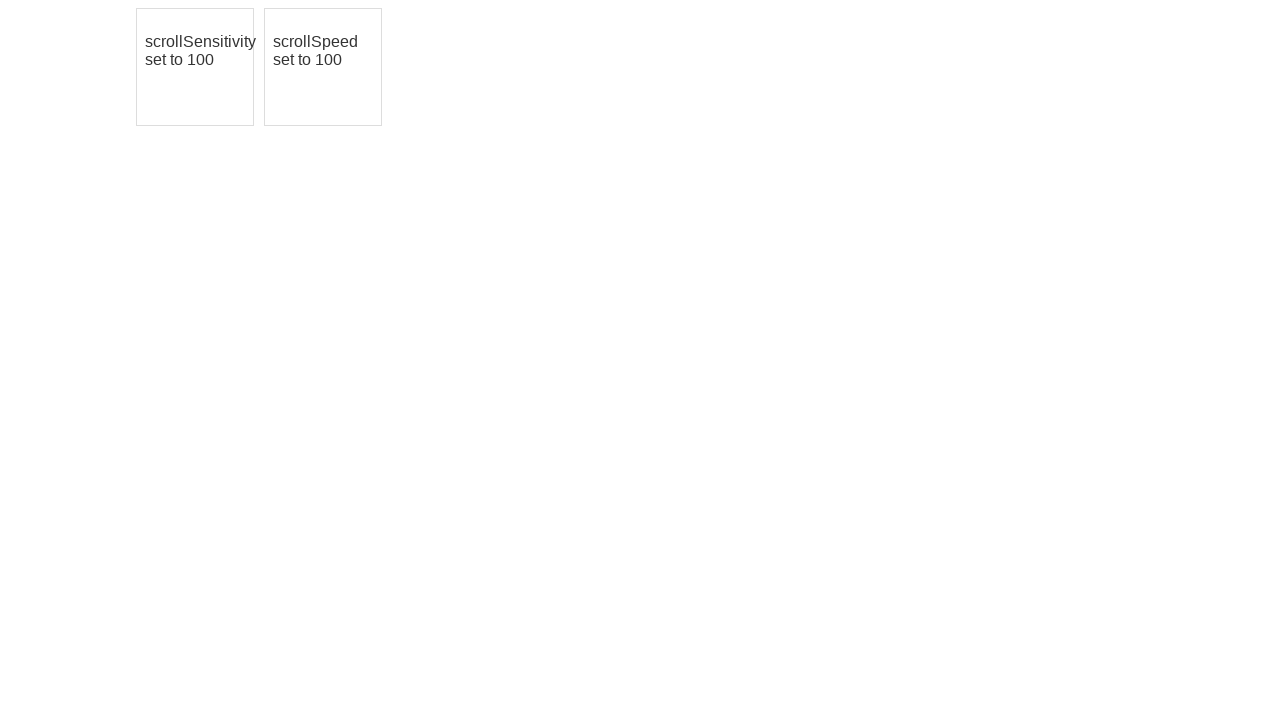

Retrieved bounding box for drag element (iteration 1/5)
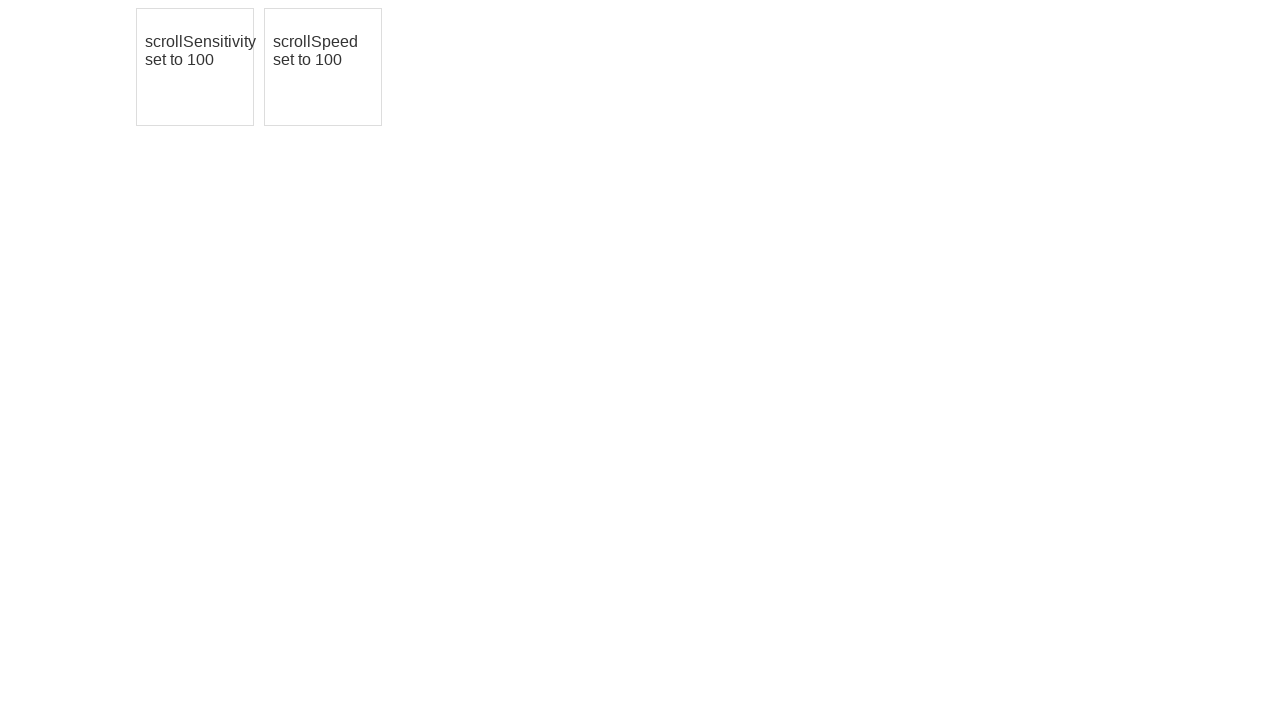

Moved mouse to center of drag element (iteration 1/5) at (323, 67)
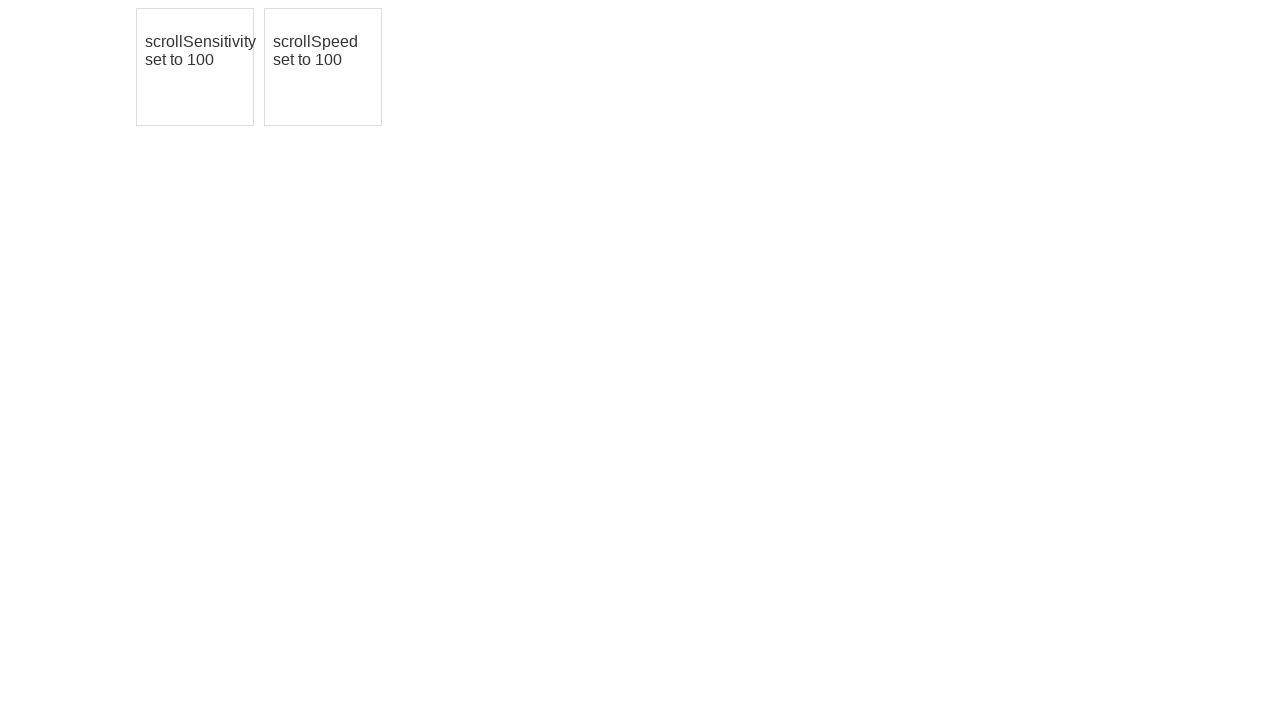

Pressed mouse button down (iteration 1/5) at (323, 67)
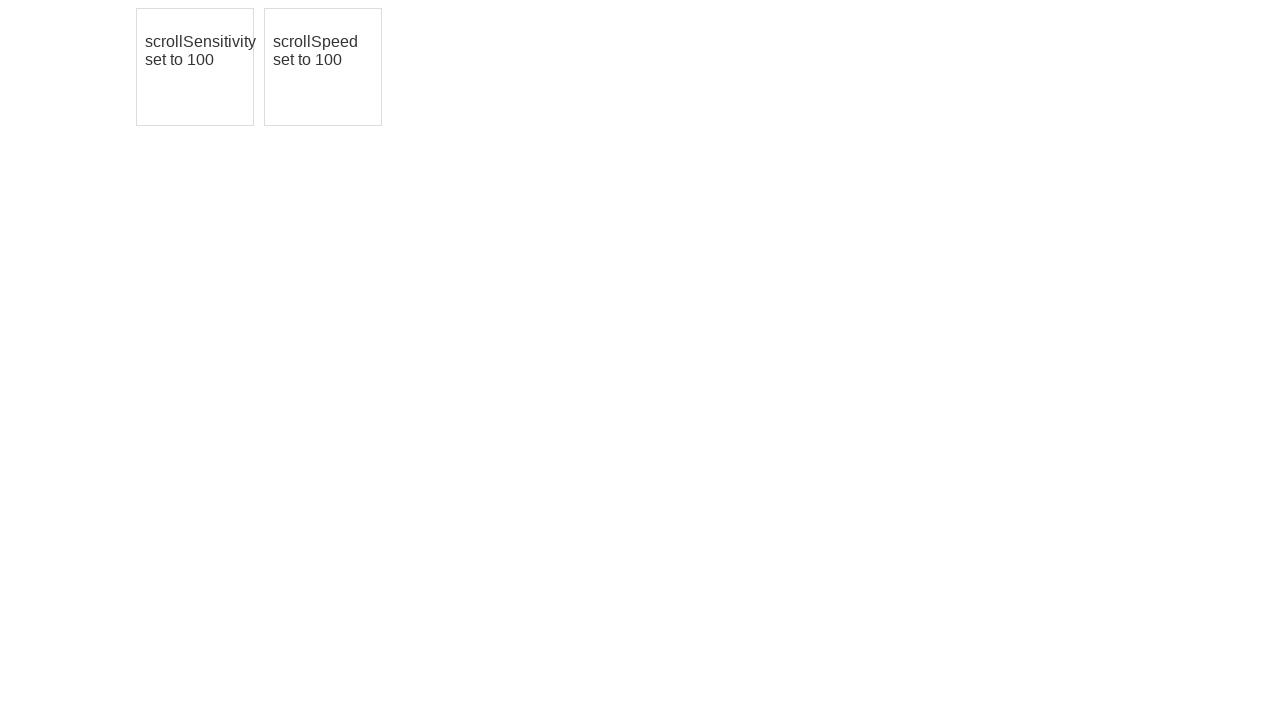

Dragged element 10 pixels diagonally (iteration 1/5) at (333, 77)
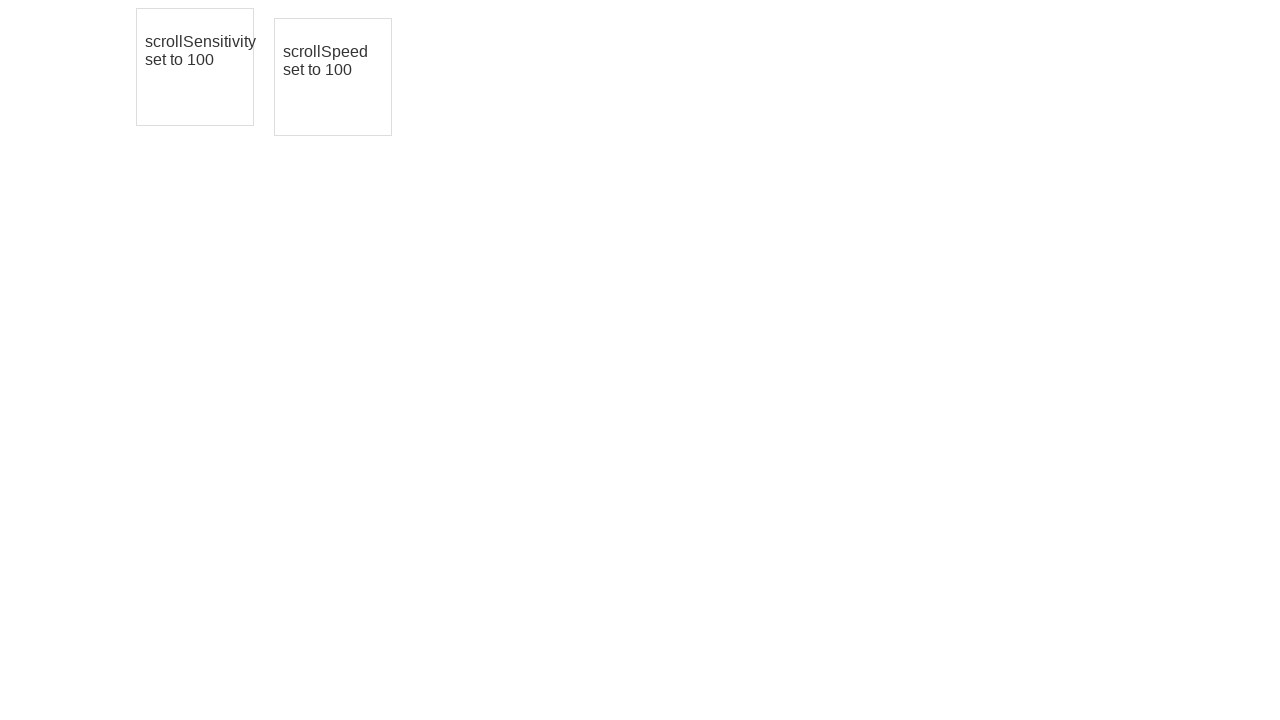

Released mouse button (iteration 1/5) at (333, 77)
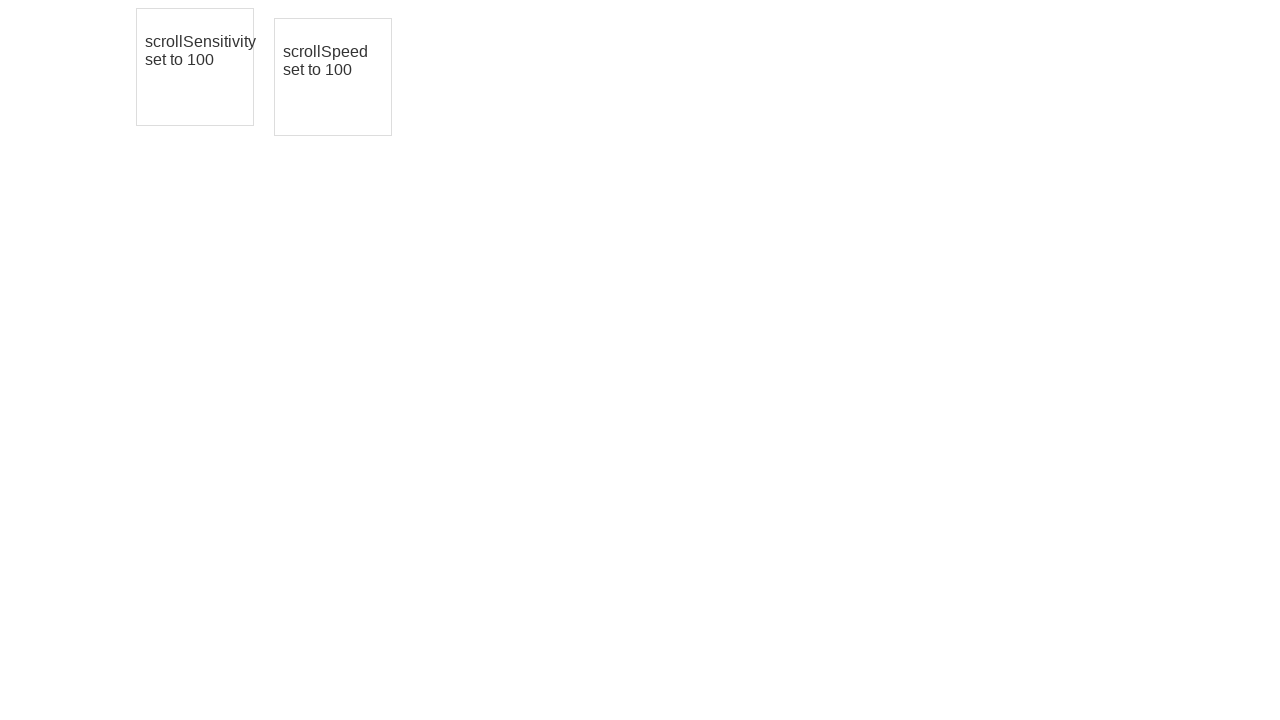

Retrieved bounding box for drag element (iteration 2/5)
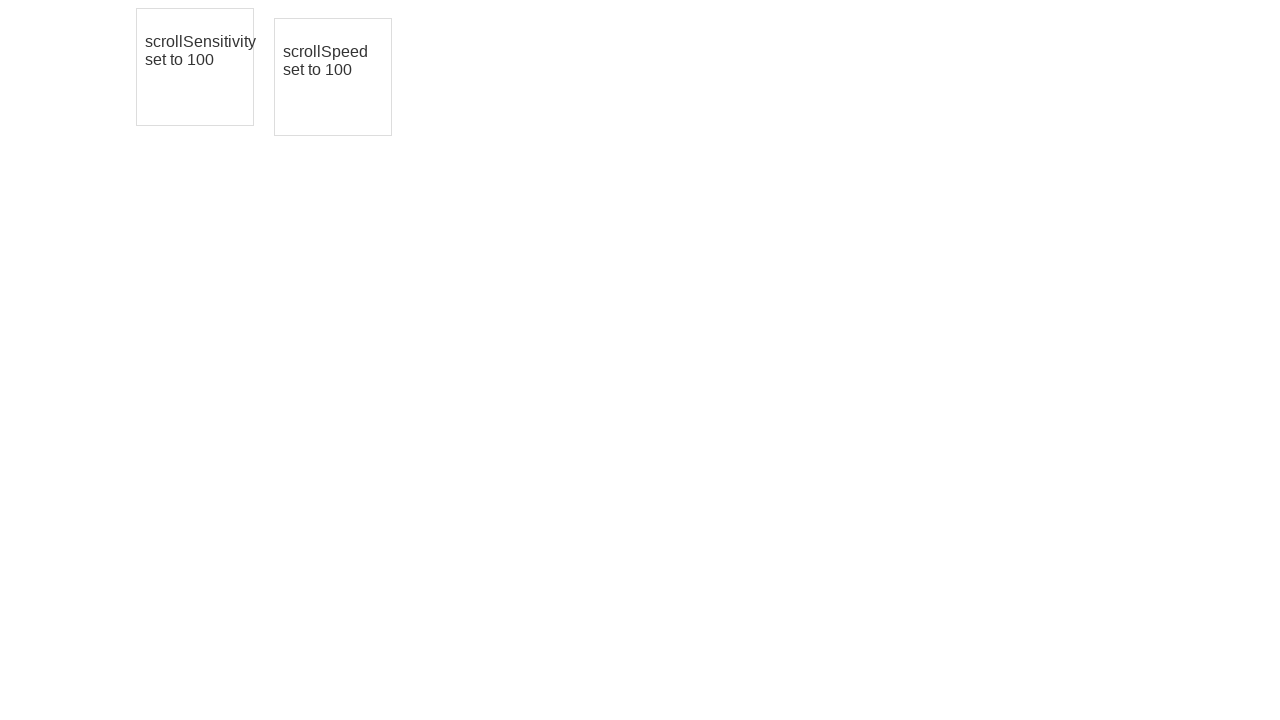

Moved mouse to center of drag element (iteration 2/5) at (333, 77)
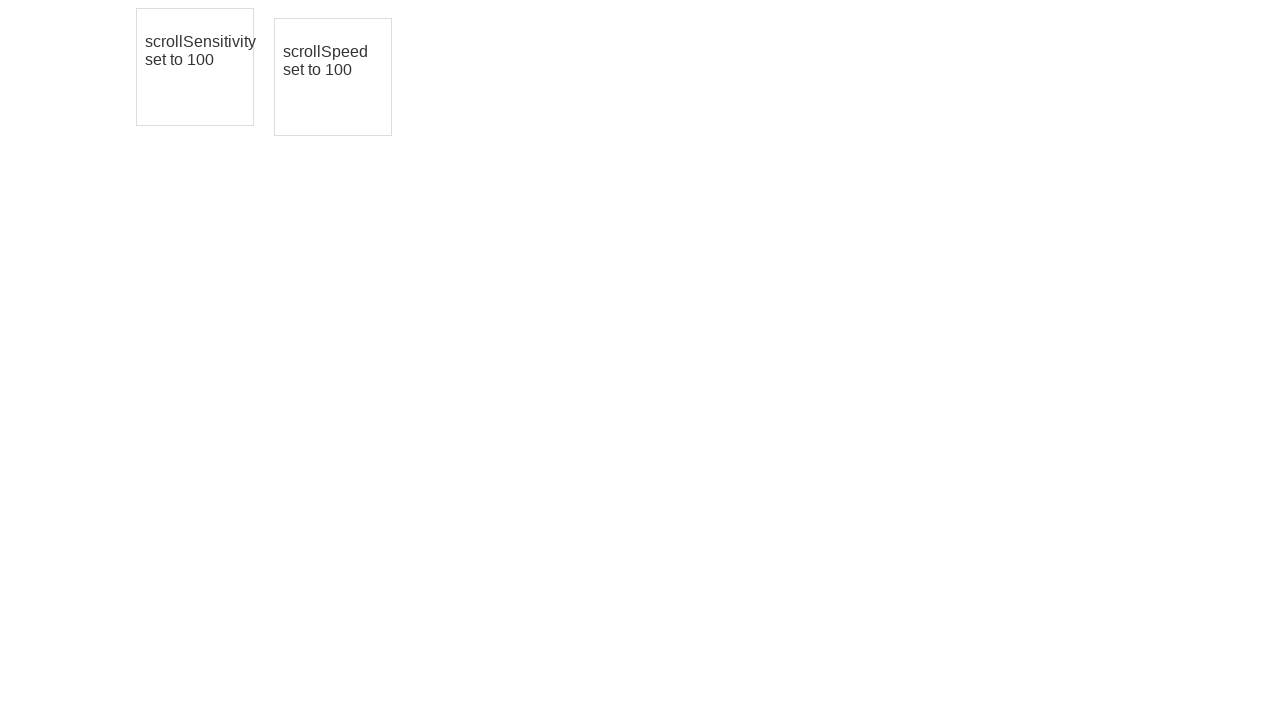

Pressed mouse button down (iteration 2/5) at (333, 77)
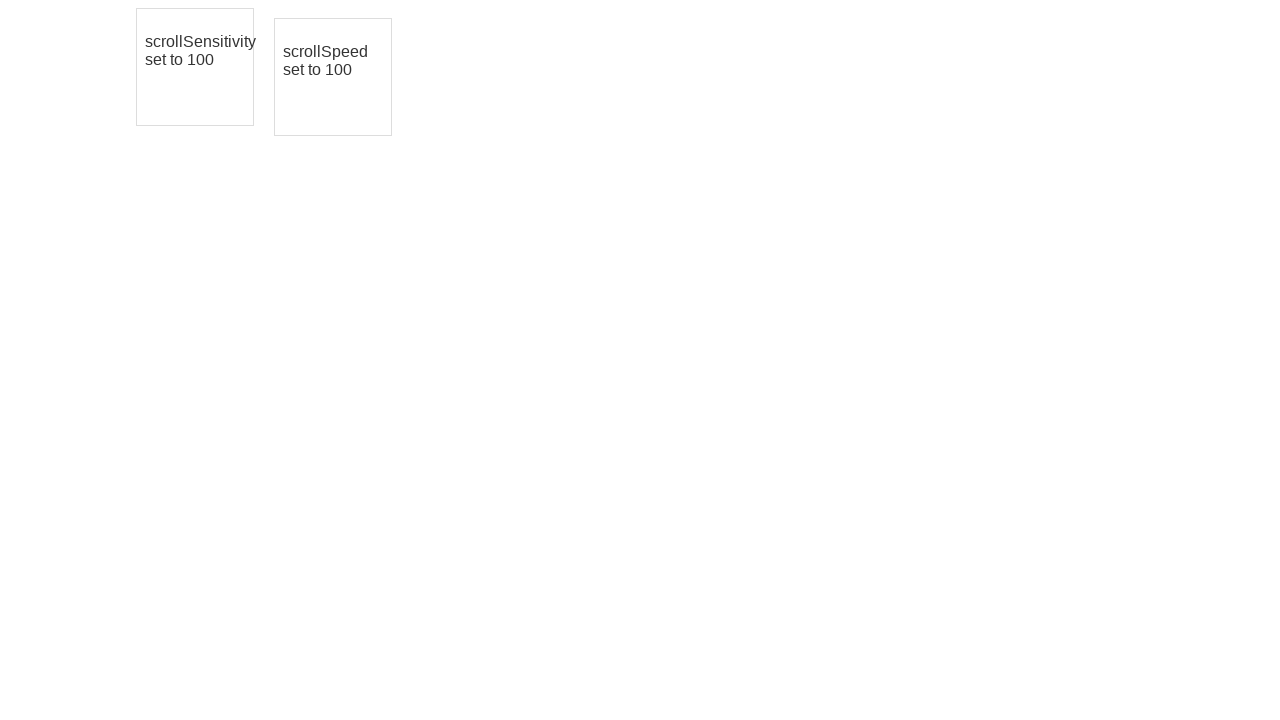

Dragged element 10 pixels diagonally (iteration 2/5) at (343, 87)
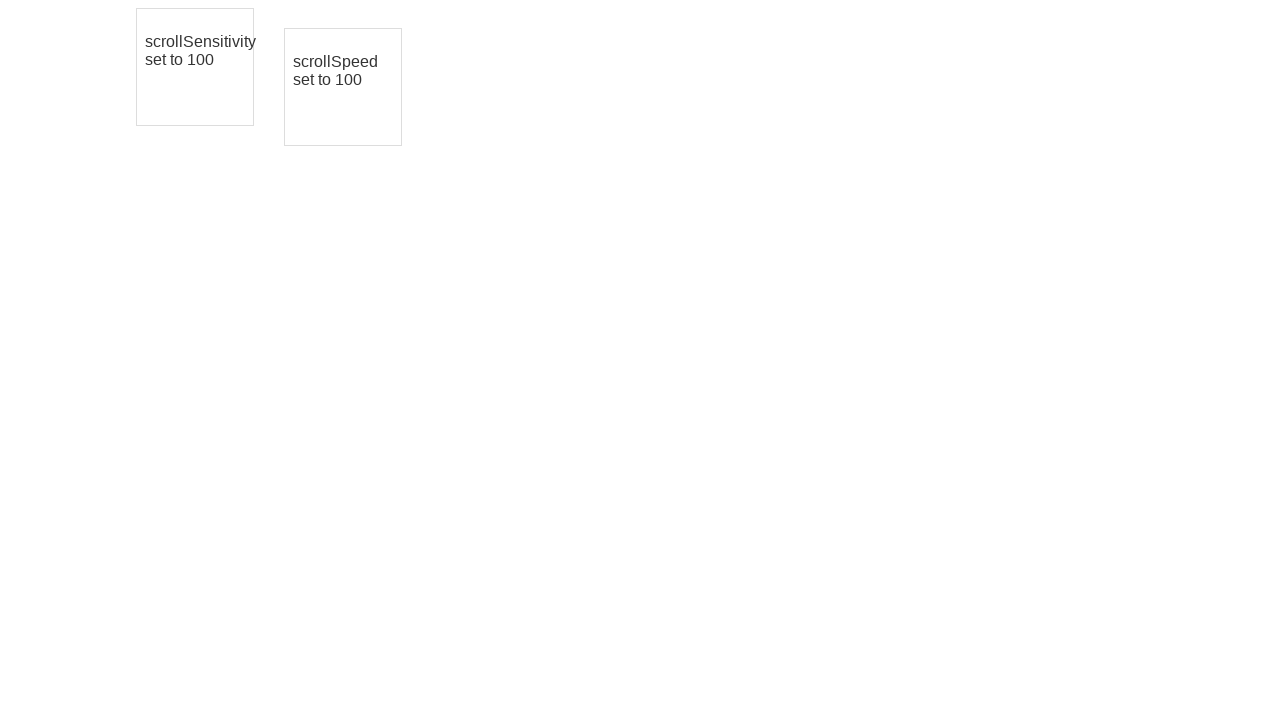

Released mouse button (iteration 2/5) at (343, 87)
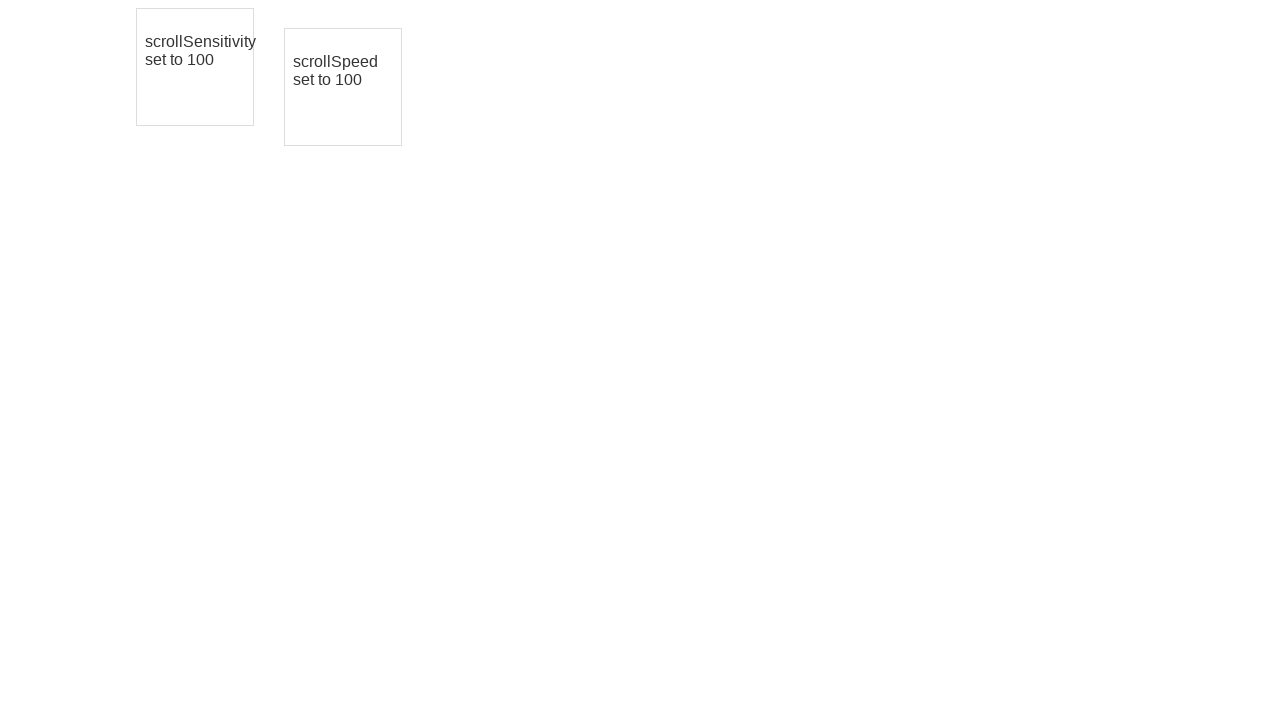

Retrieved bounding box for drag element (iteration 3/5)
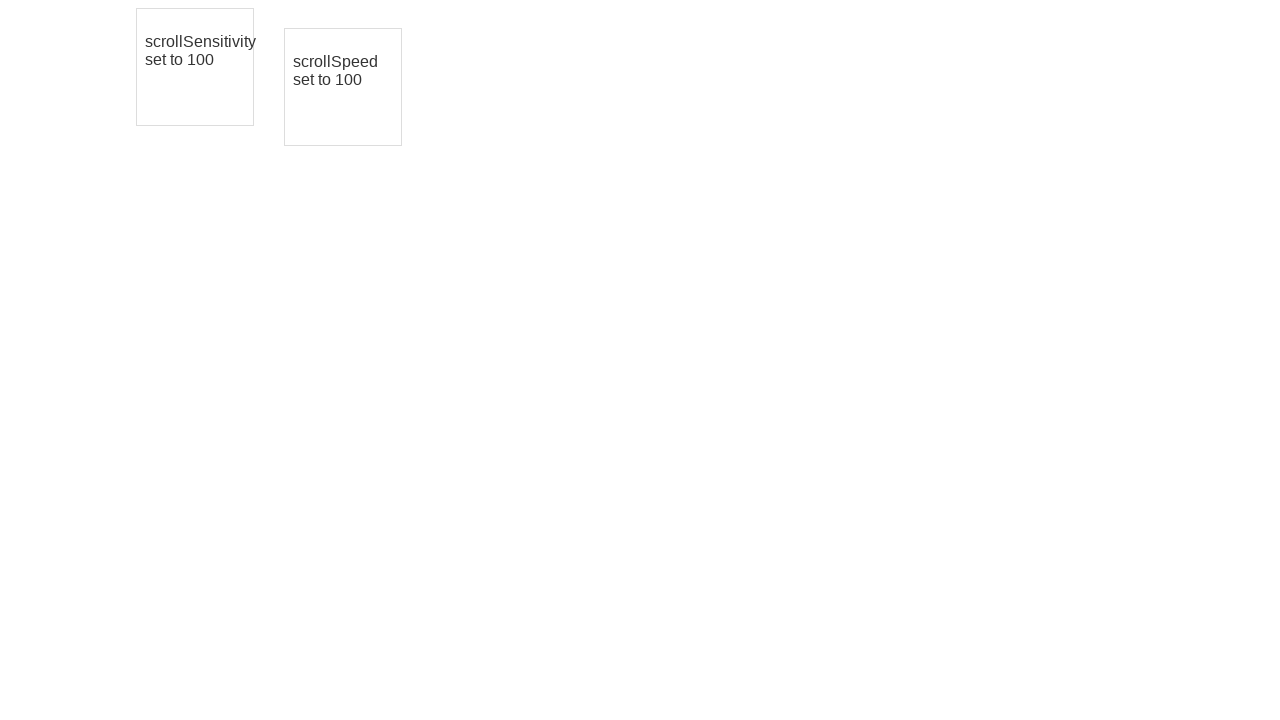

Moved mouse to center of drag element (iteration 3/5) at (343, 87)
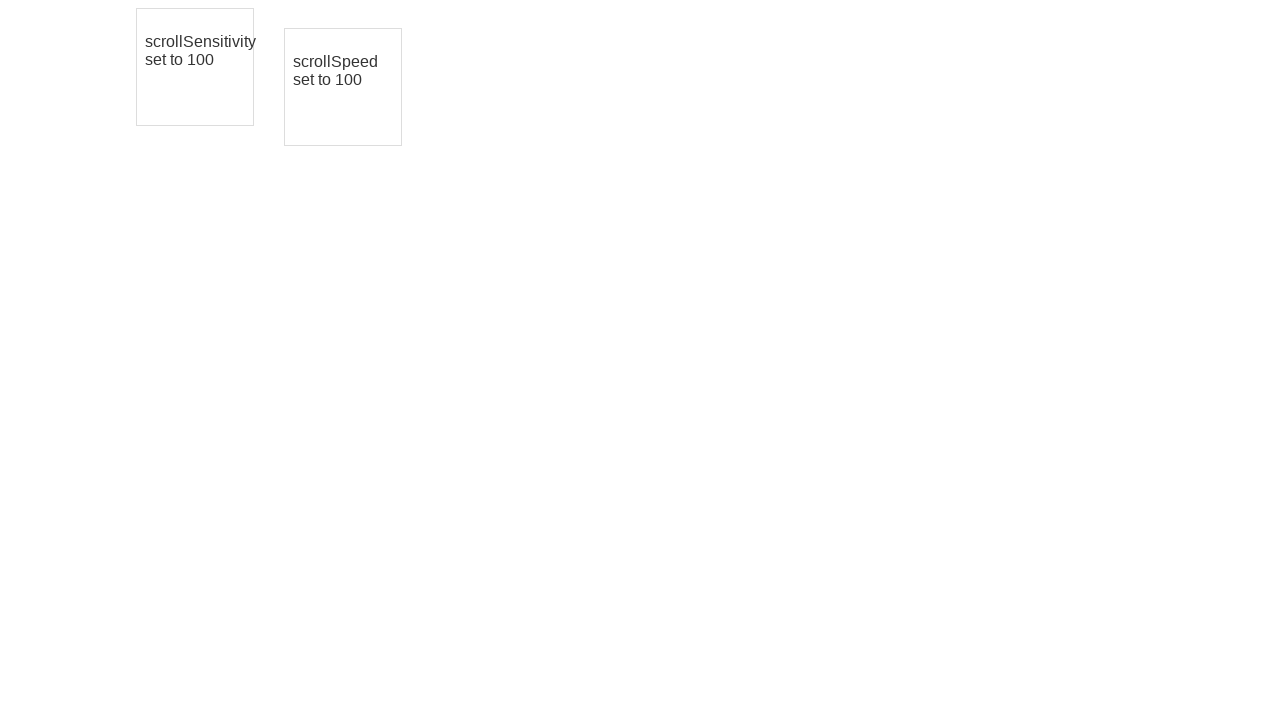

Pressed mouse button down (iteration 3/5) at (343, 87)
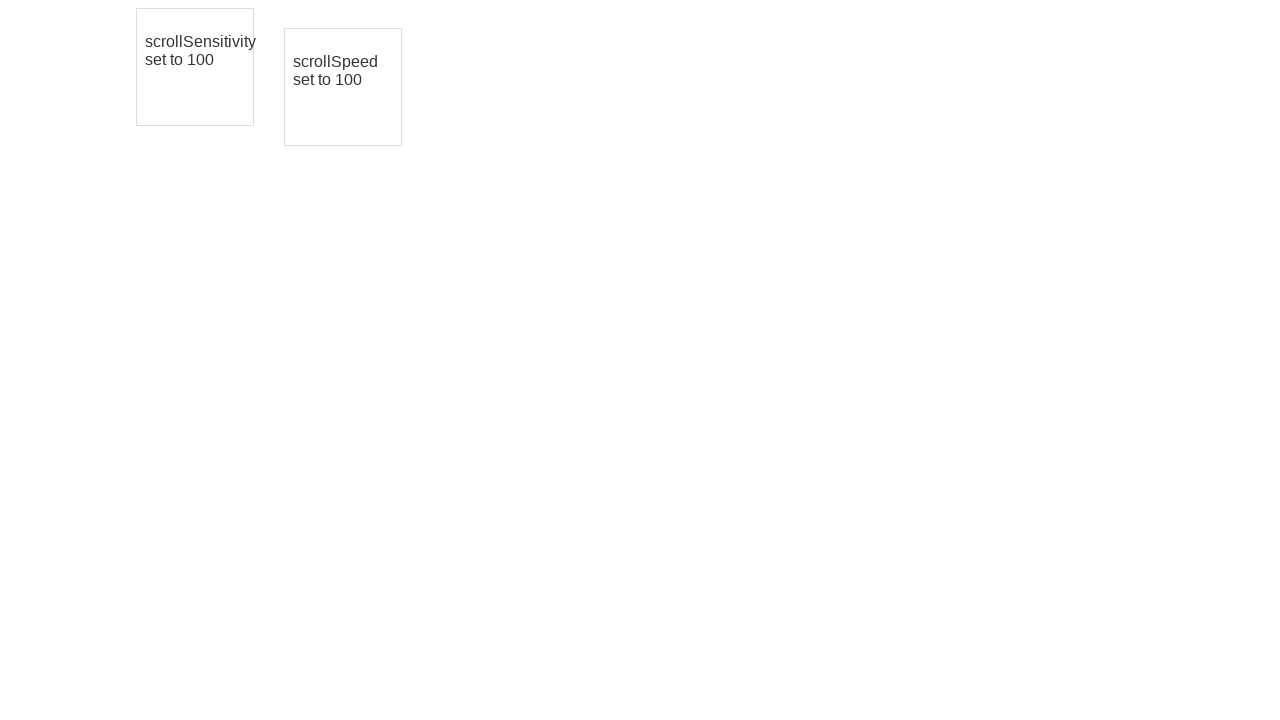

Dragged element 10 pixels diagonally (iteration 3/5) at (353, 97)
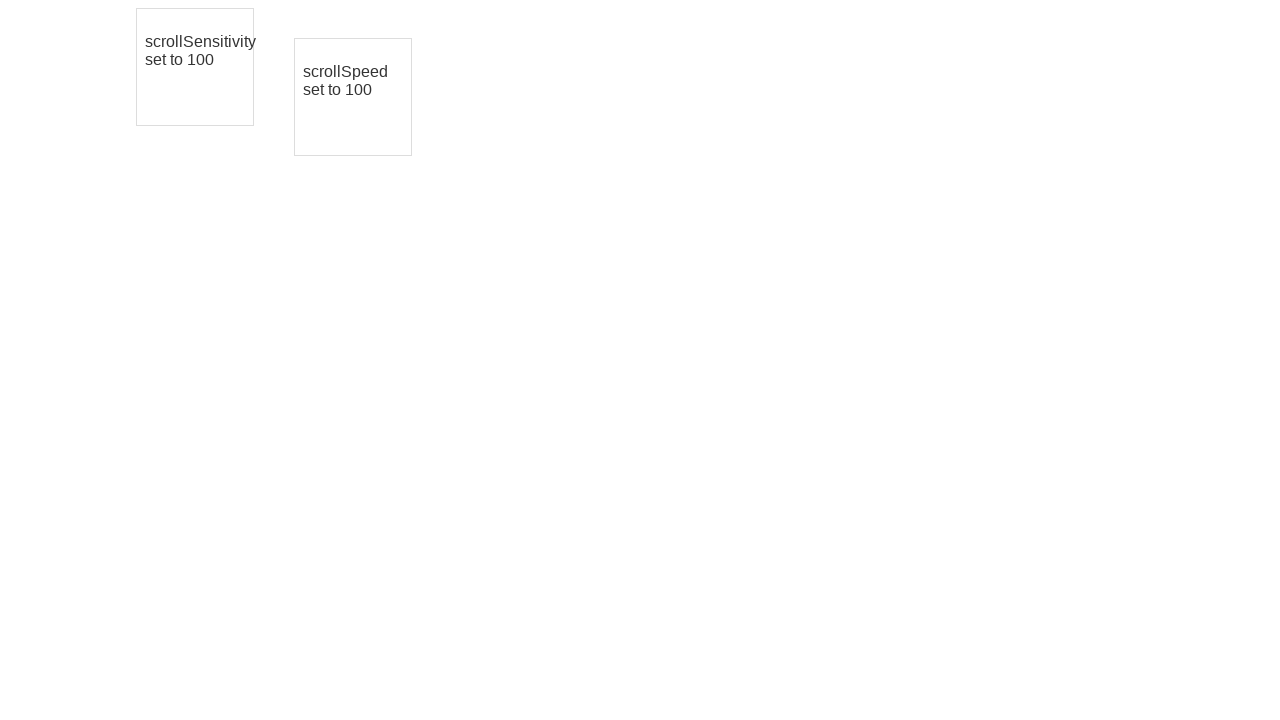

Released mouse button (iteration 3/5) at (353, 97)
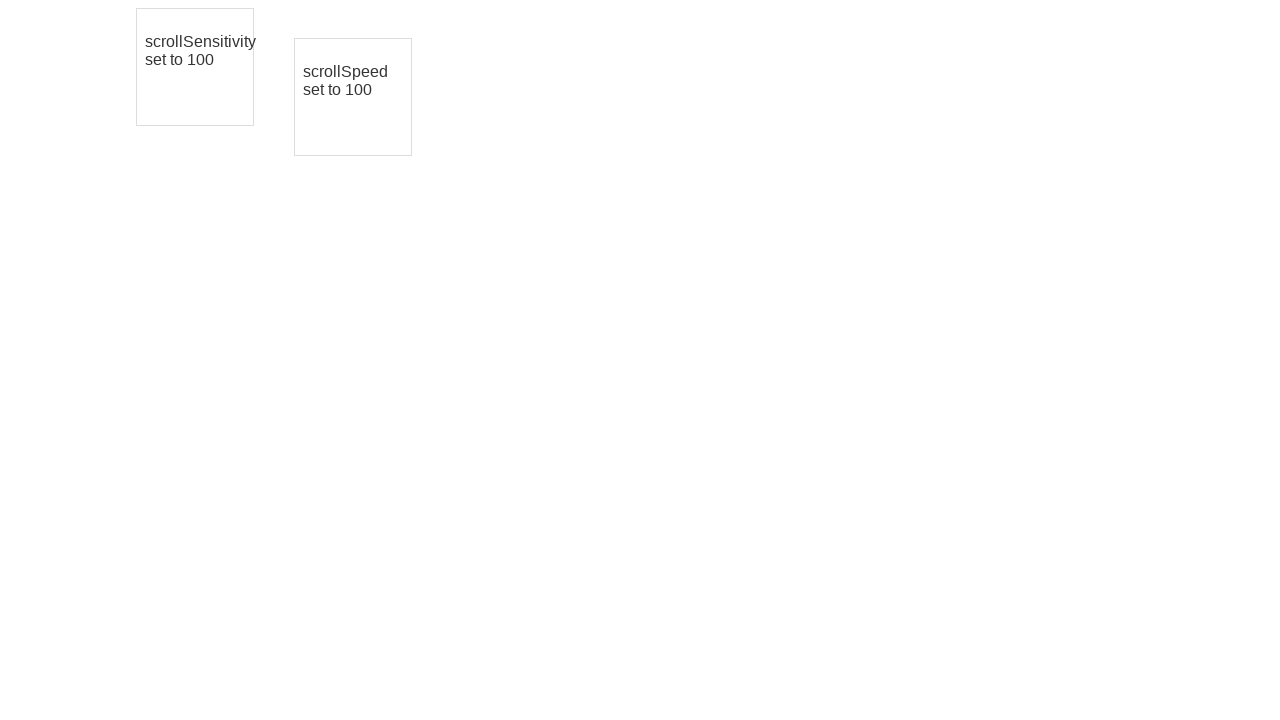

Retrieved bounding box for drag element (iteration 4/5)
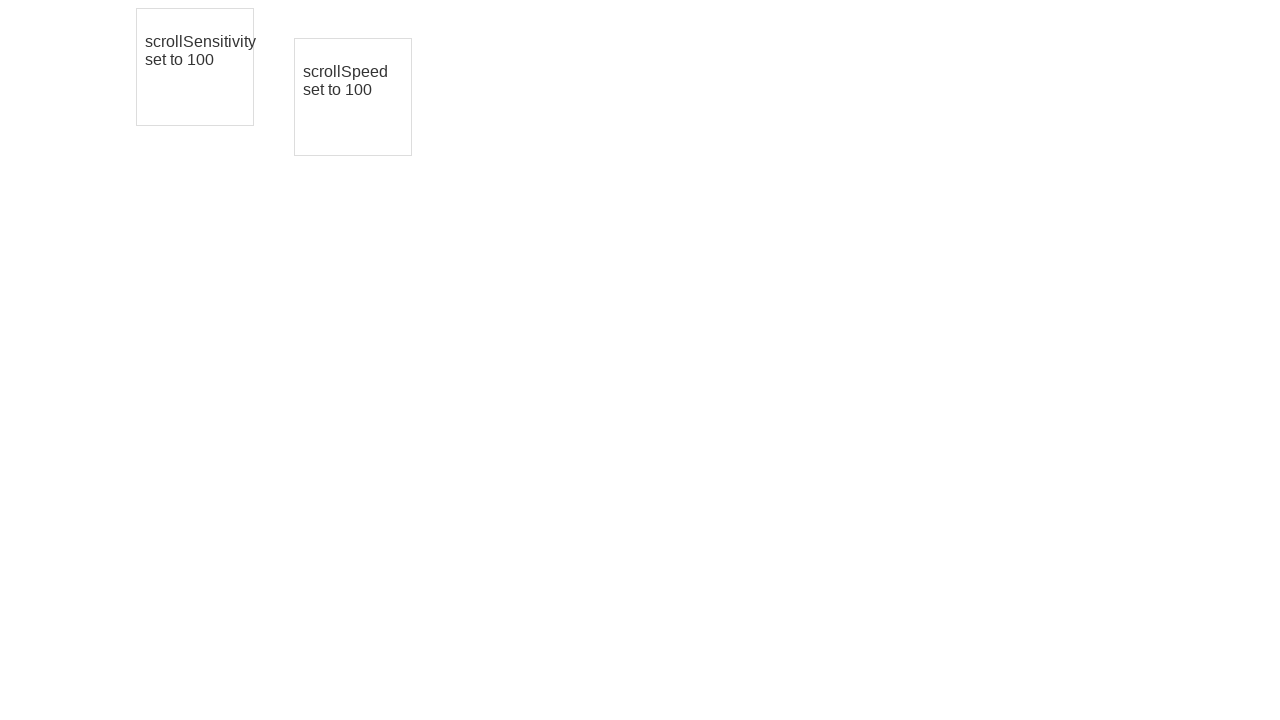

Moved mouse to center of drag element (iteration 4/5) at (353, 97)
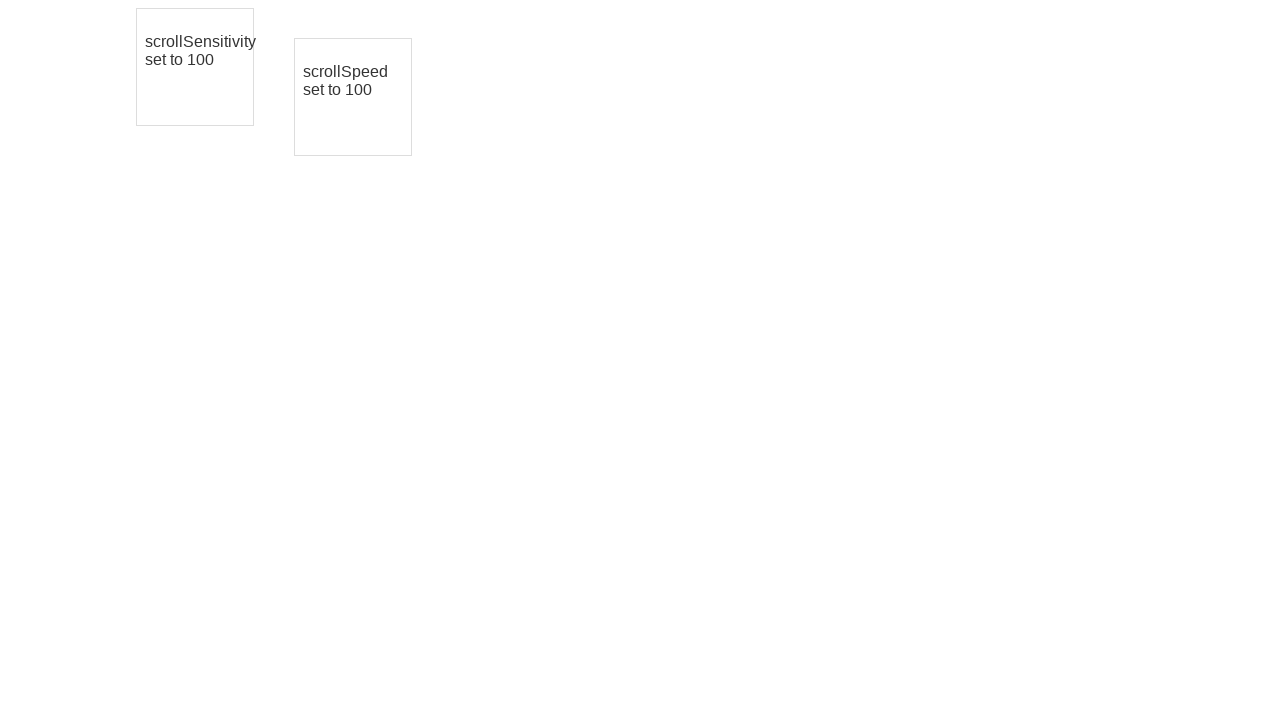

Pressed mouse button down (iteration 4/5) at (353, 97)
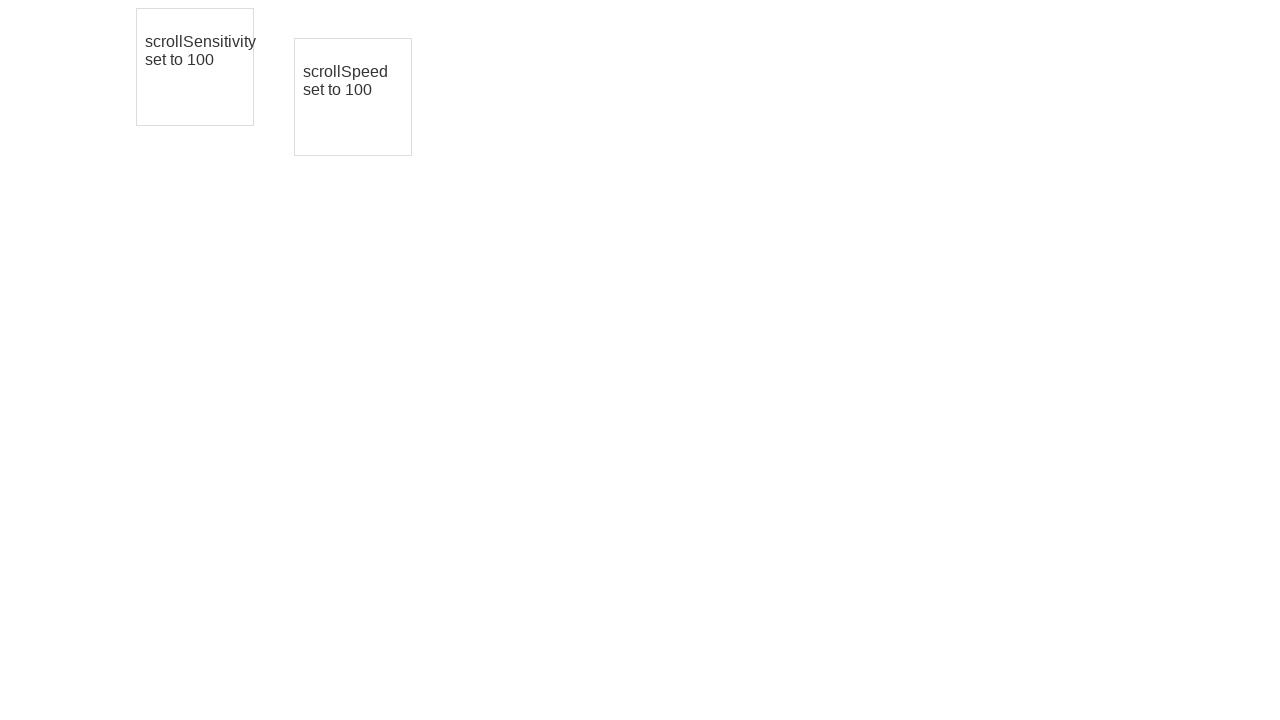

Dragged element 10 pixels diagonally (iteration 4/5) at (363, 107)
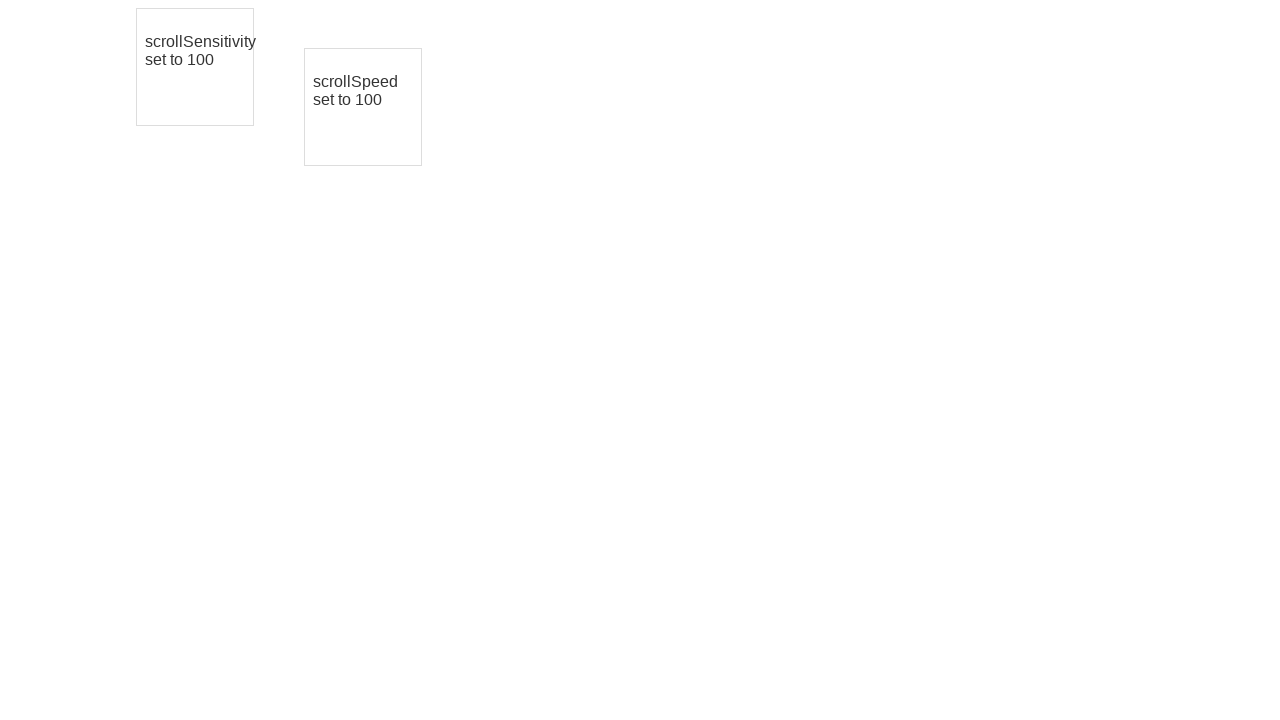

Released mouse button (iteration 4/5) at (363, 107)
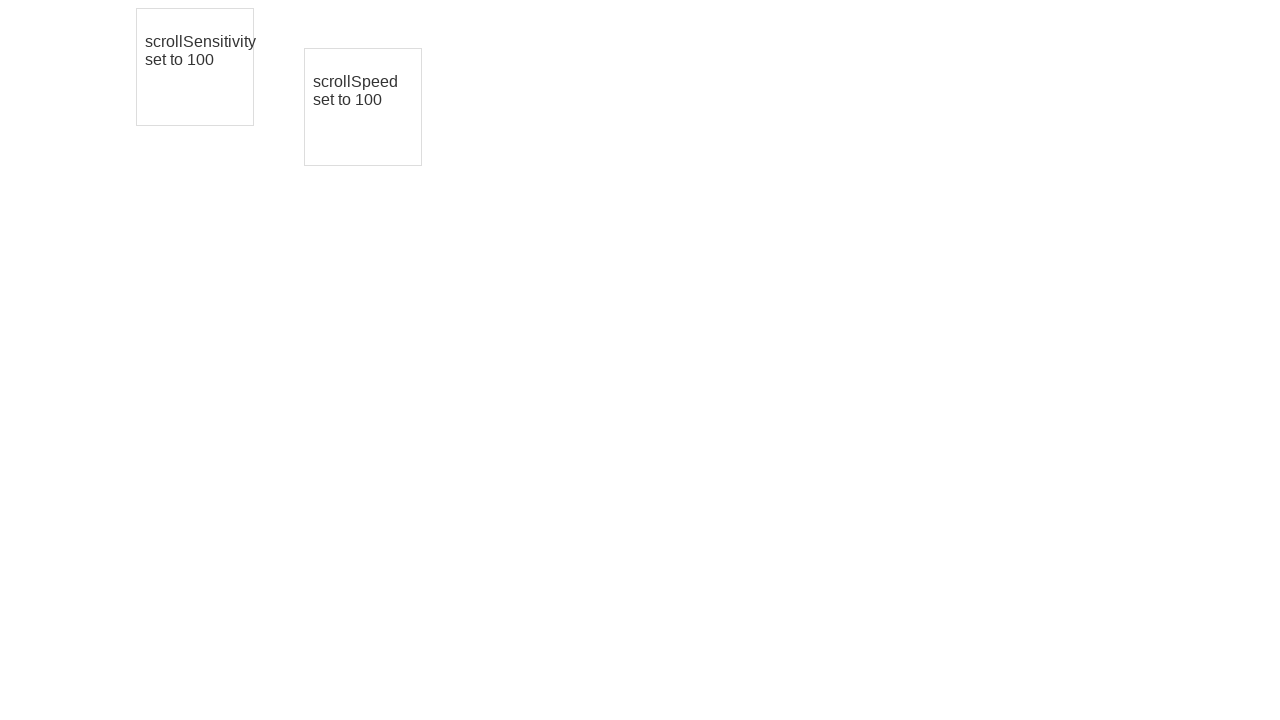

Retrieved bounding box for drag element (iteration 5/5)
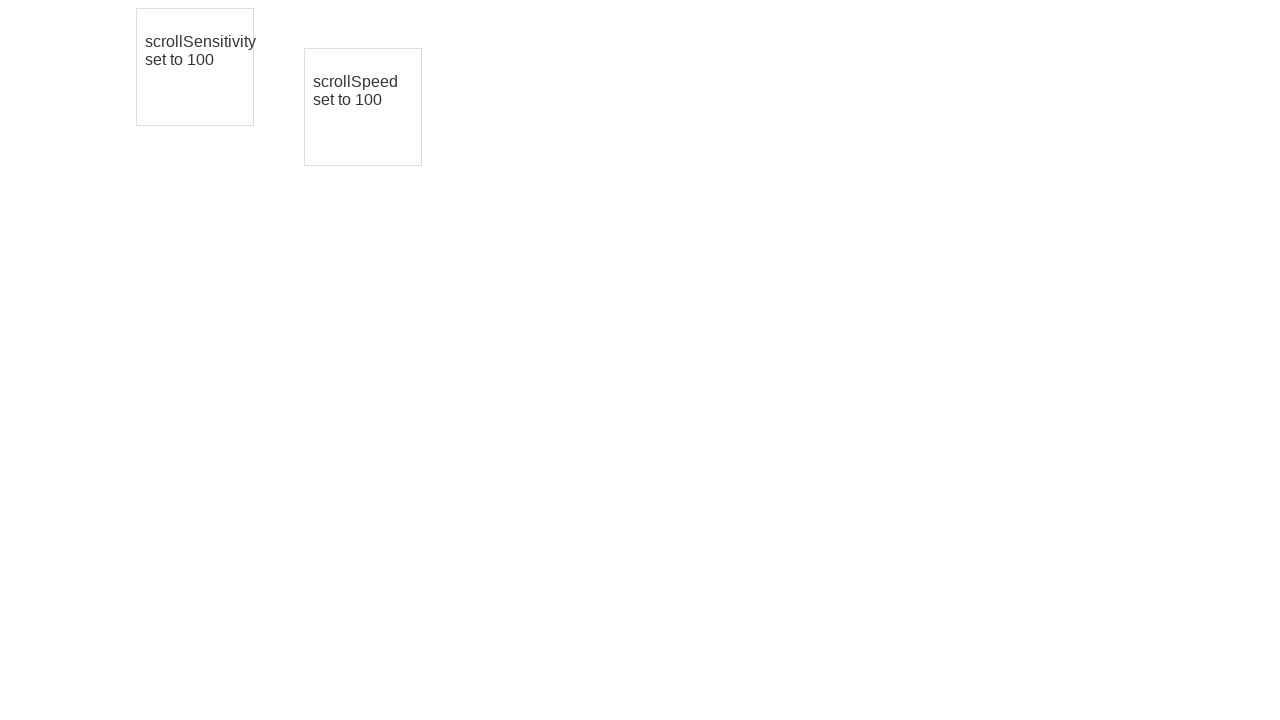

Moved mouse to center of drag element (iteration 5/5) at (363, 107)
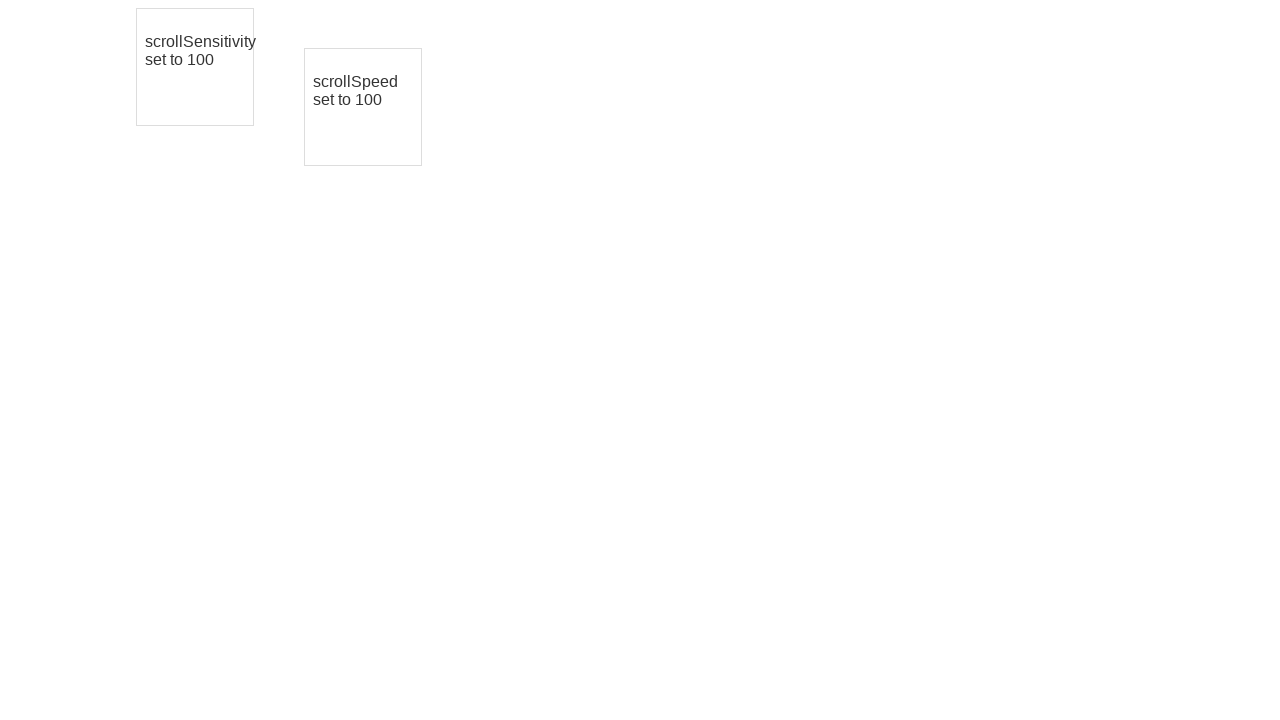

Pressed mouse button down (iteration 5/5) at (363, 107)
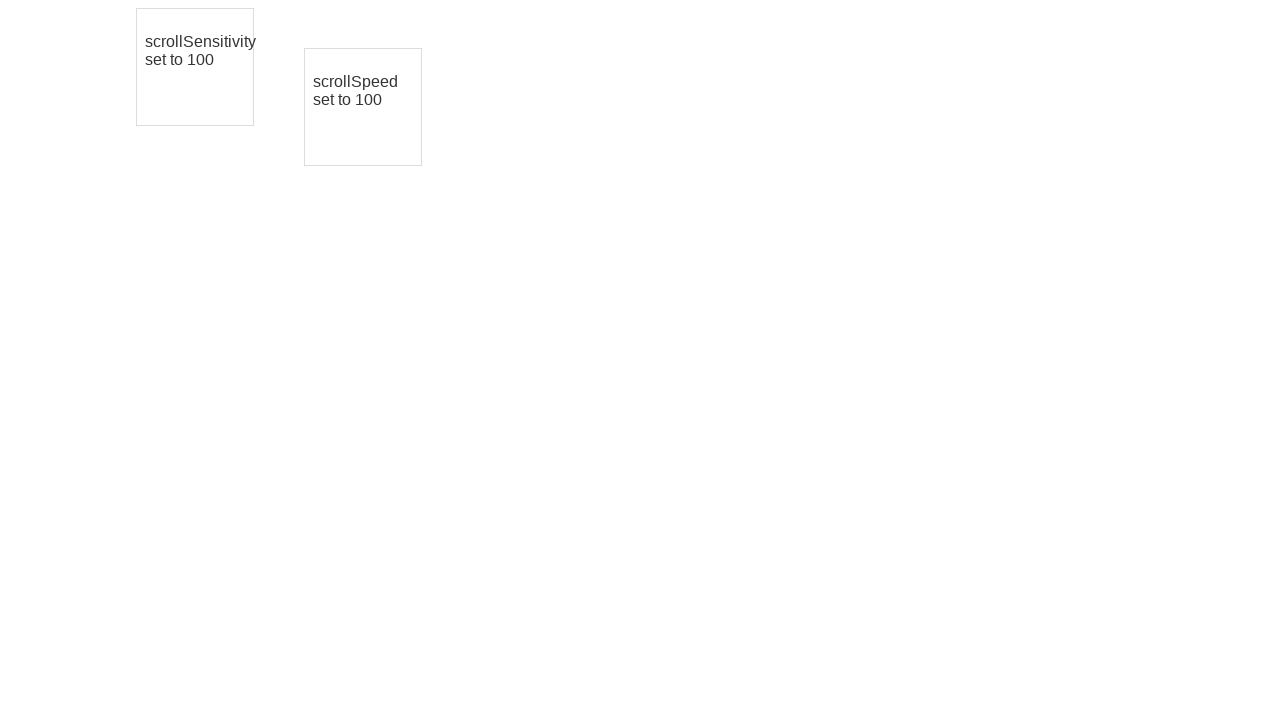

Dragged element 10 pixels diagonally (iteration 5/5) at (373, 117)
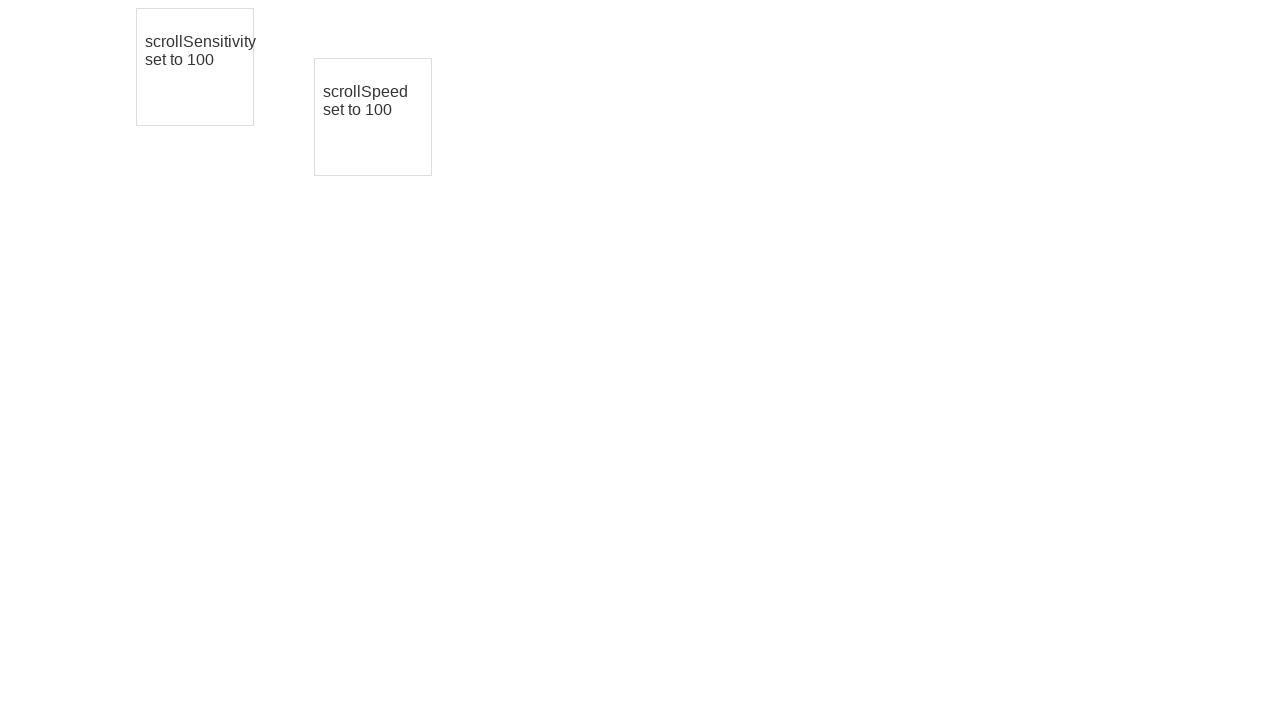

Released mouse button (iteration 5/5) at (373, 117)
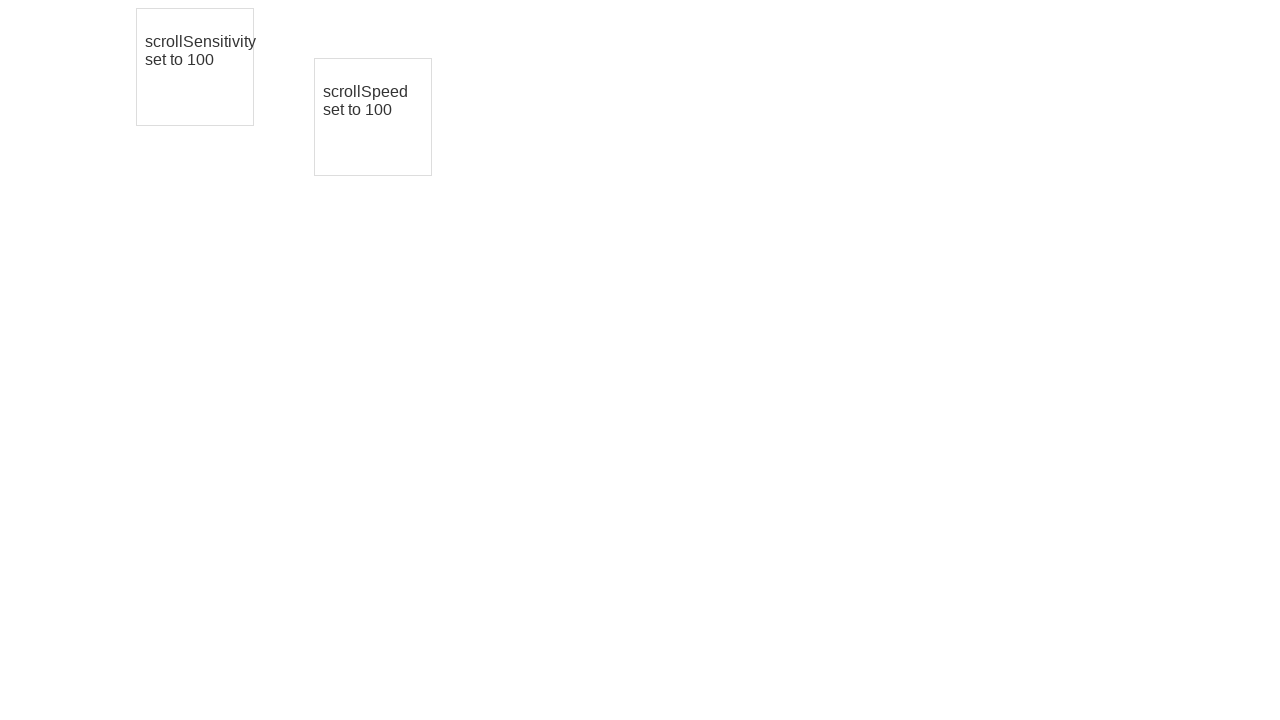

Waited 3 seconds for visual confirmation of drag and drop operations
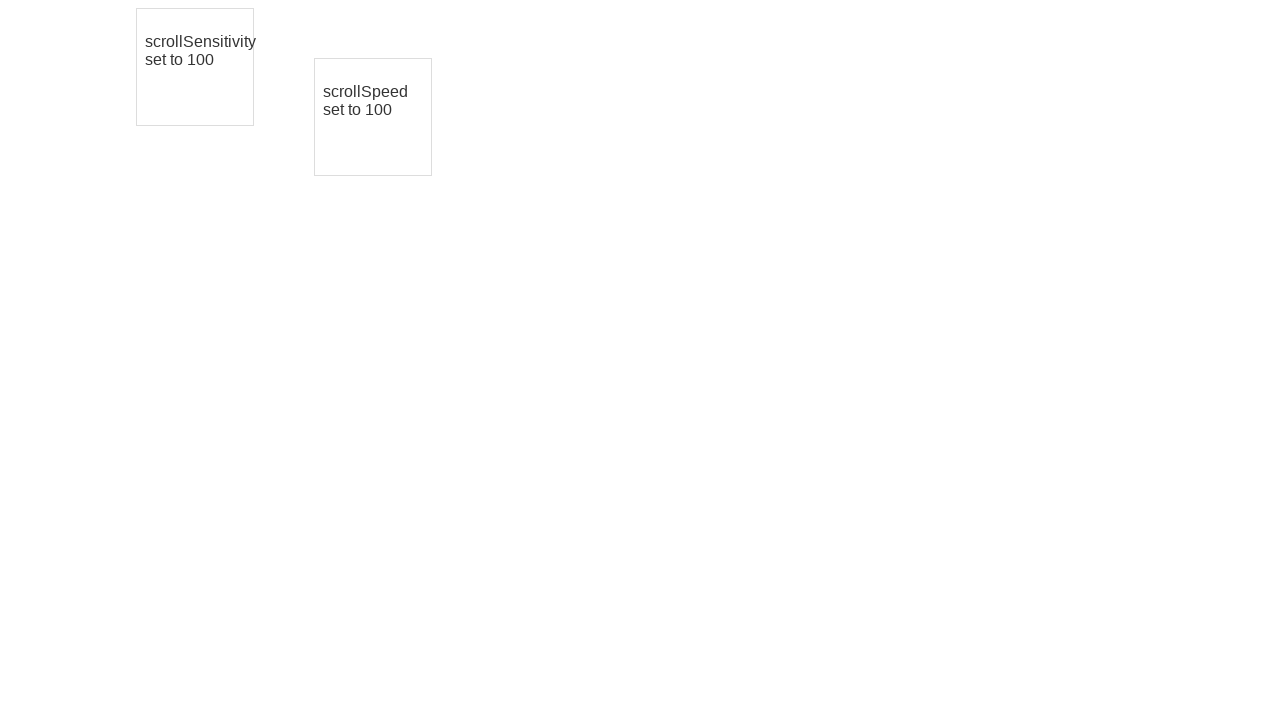

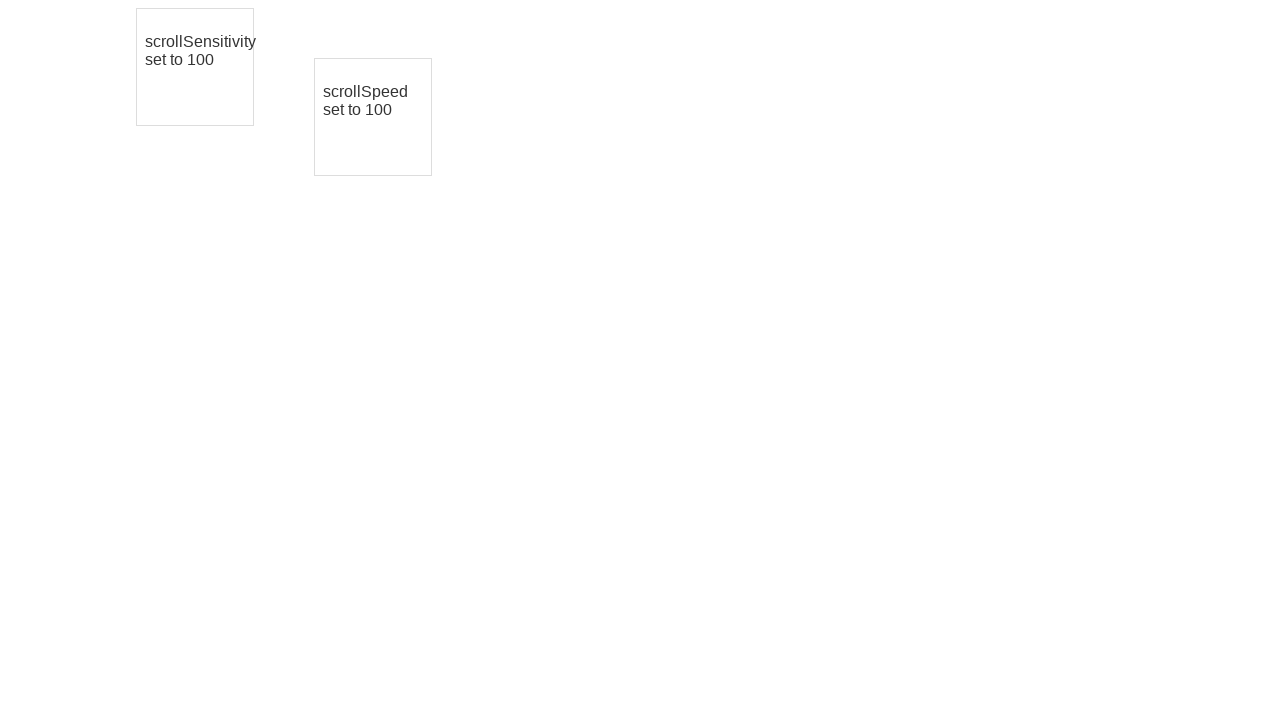